Tests dynamic control functionality by toggling checkbox visibility - hiding it, showing it again, and then selecting it

Starting URL: https://v1.training-support.net/selenium/dynamic-controls

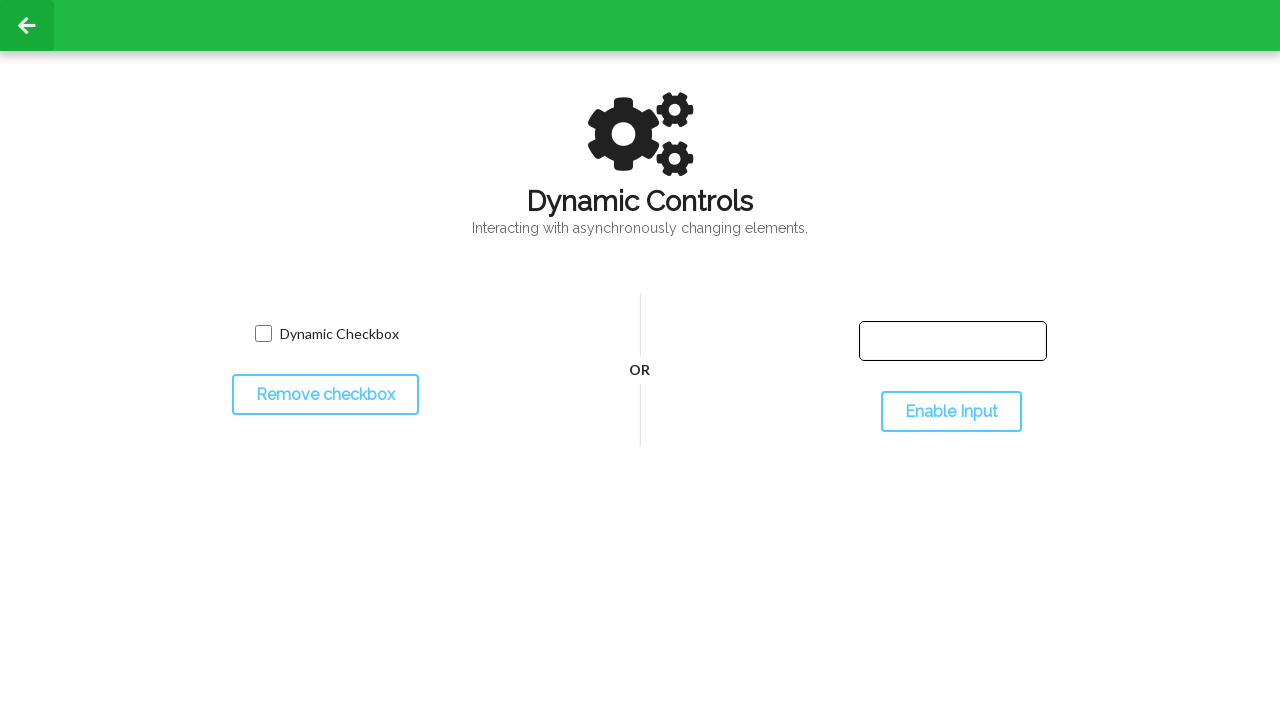

Clicked toggle button to hide checkbox at (325, 395) on #toggleCheckbox
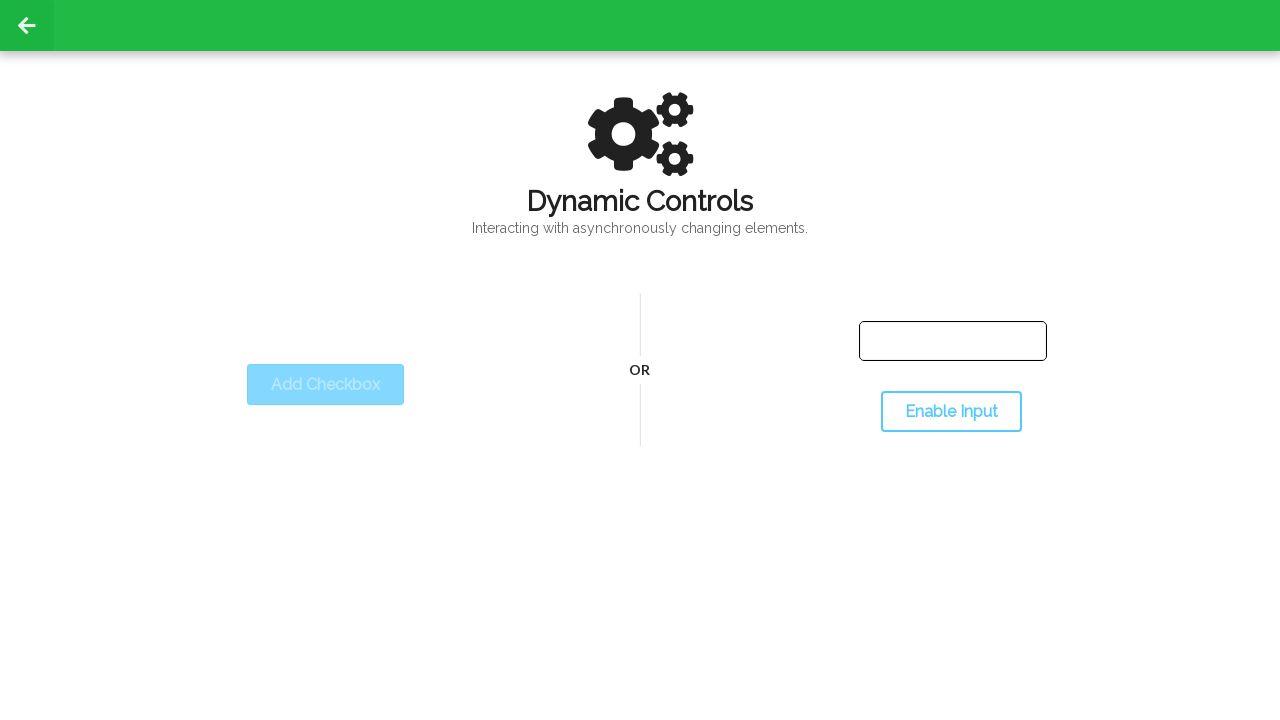

Checkbox became hidden
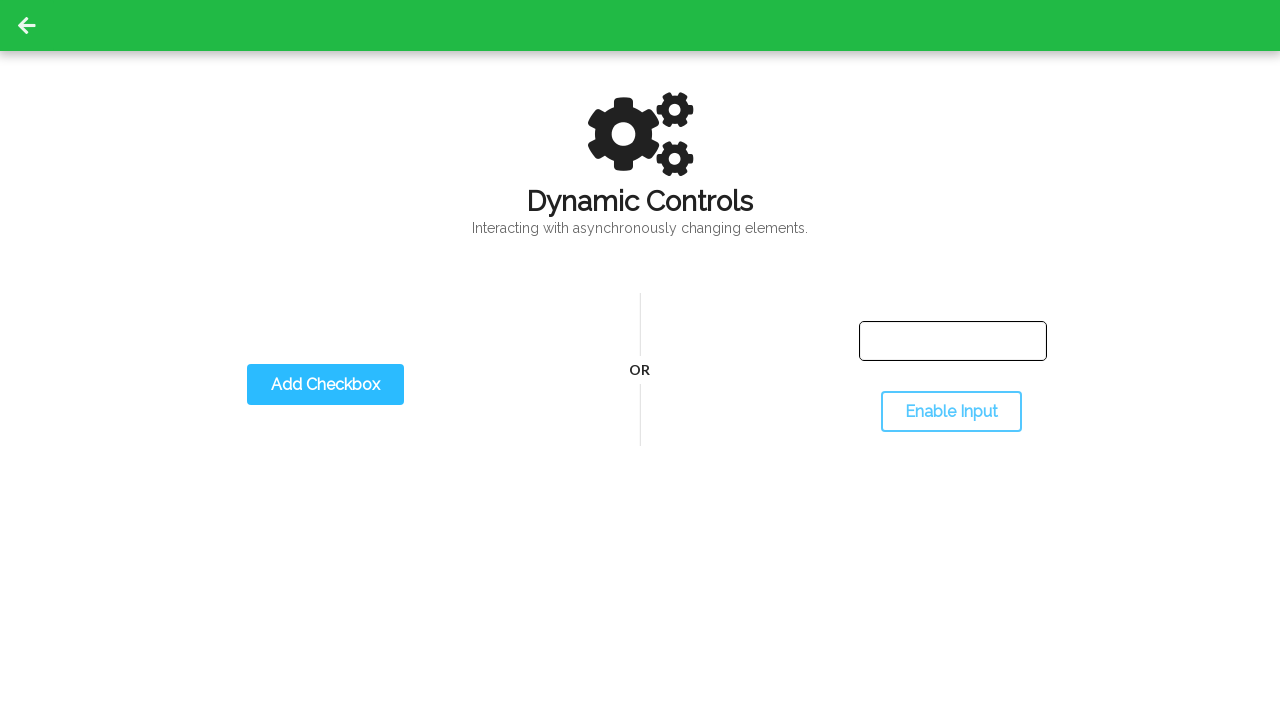

Clicked toggle button to show checkbox again at (325, 385) on #toggleCheckbox
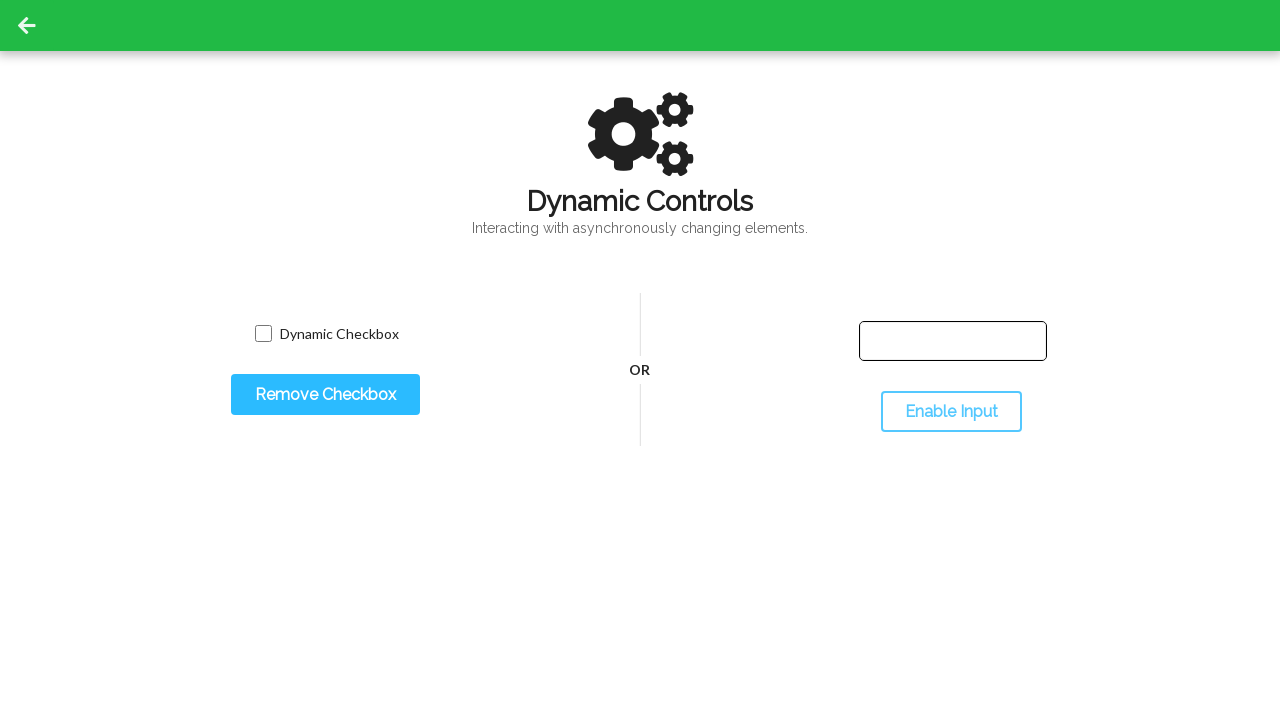

Checkbox became visible
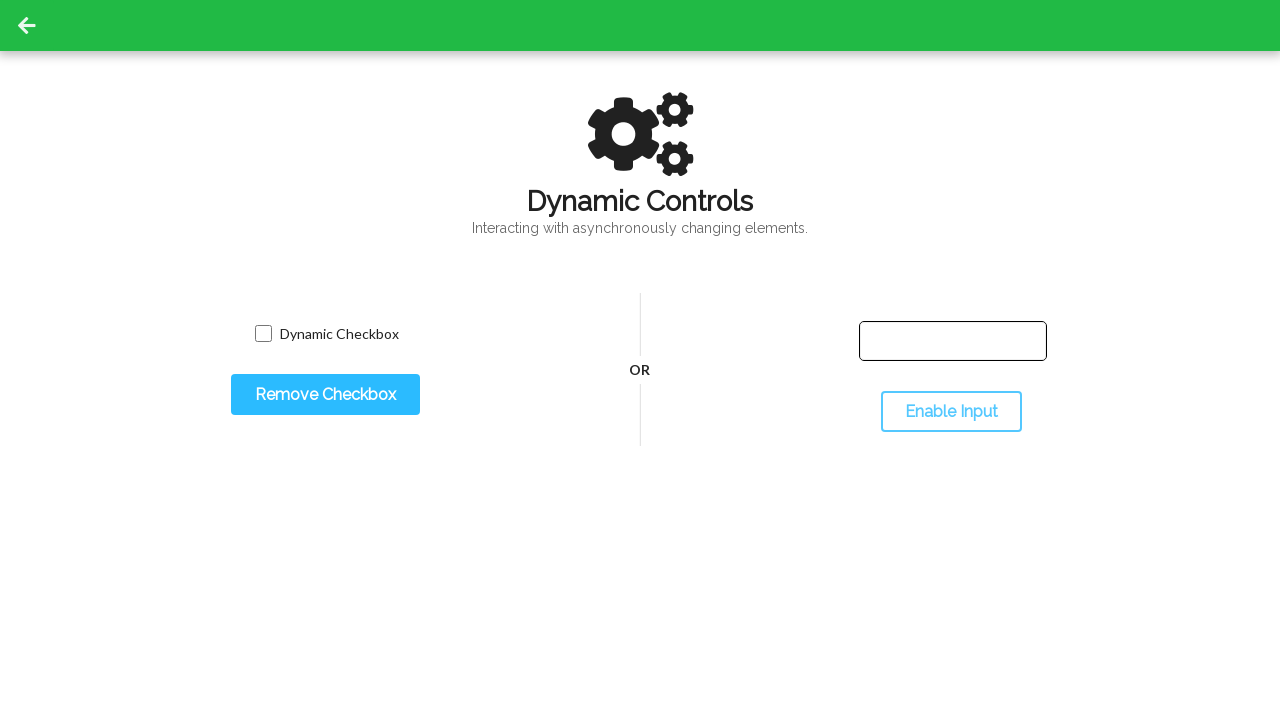

Clicked checkbox to select it at (263, 334) on #dynamicCheckbox
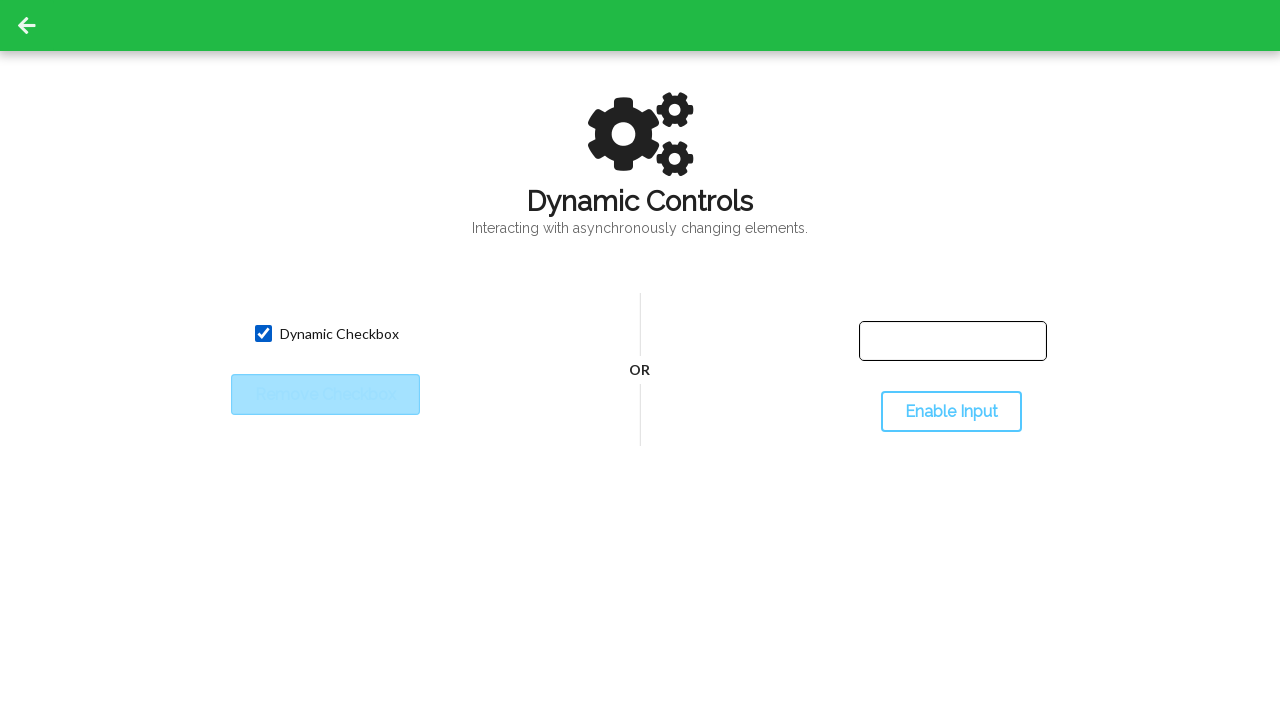

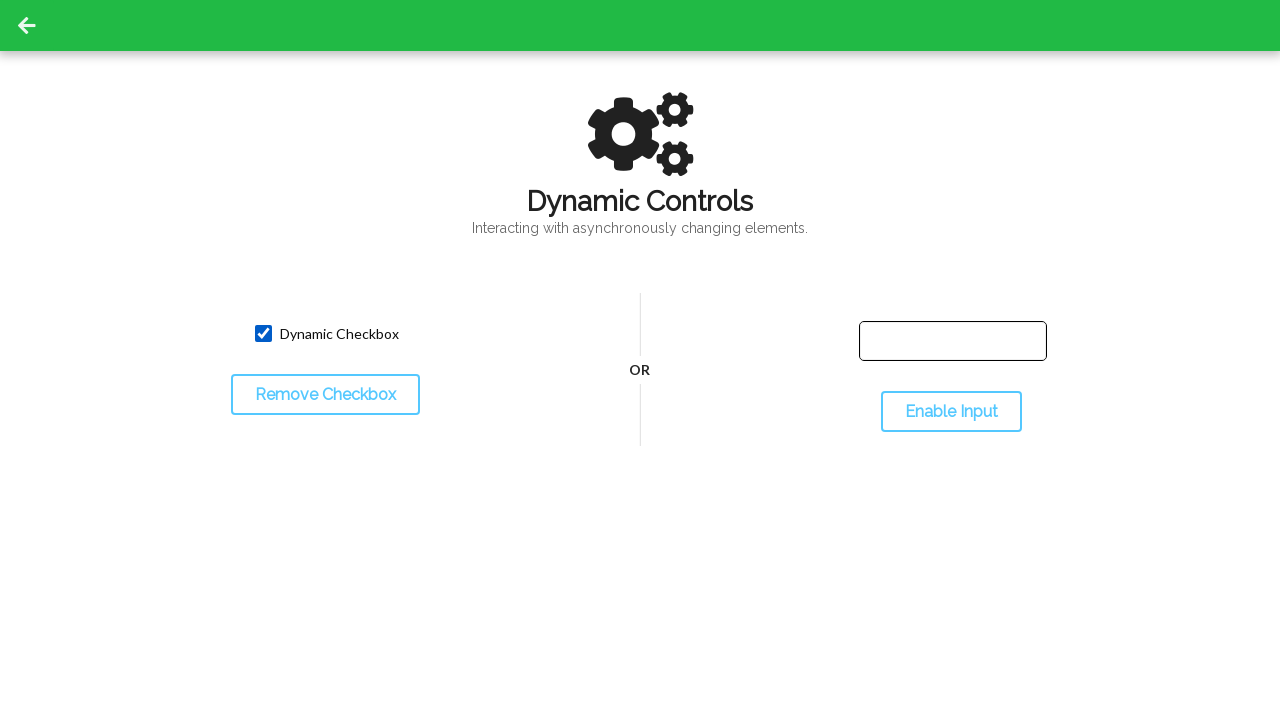